Tests the Mr Eleven dice game scenario where a player rolls 6 and 5 (totaling 11) and wins.

Starting URL: http://100percentofthetimehotspaghetti.com/dice.html

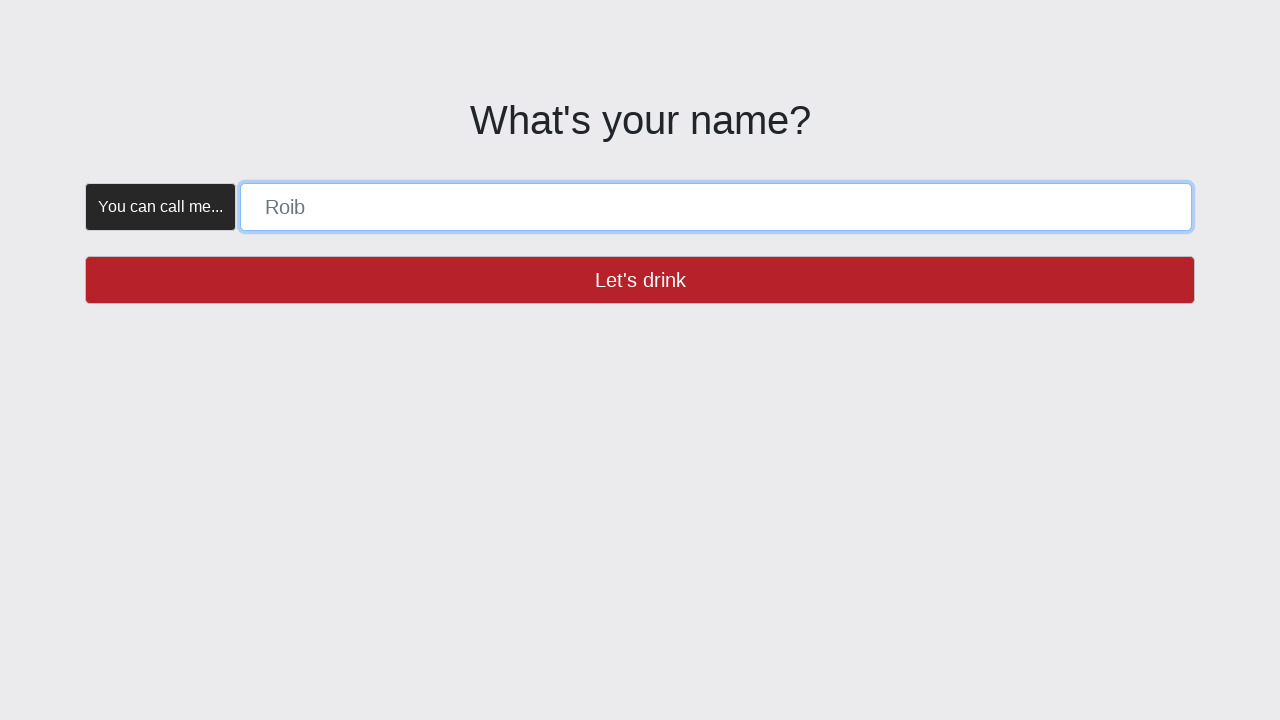

Name form field appeared
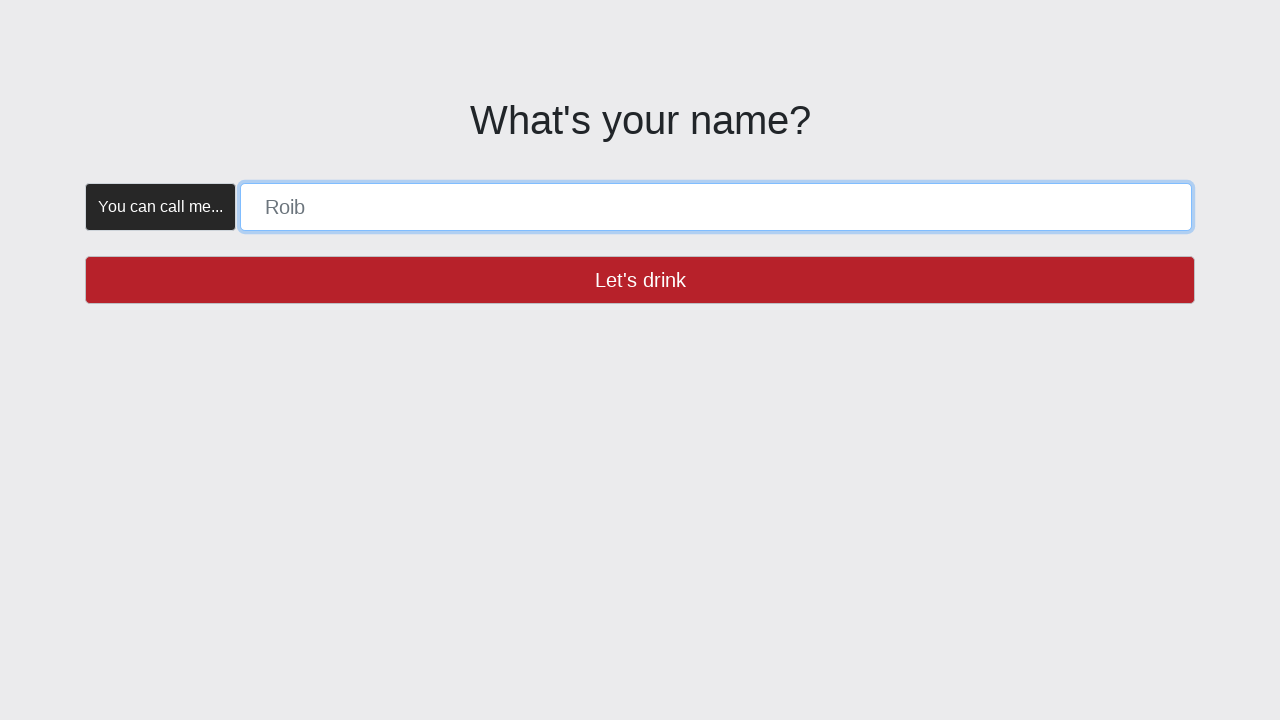

Filled in player name 'MR_ELEVEN' on [placeholder="Roib"]
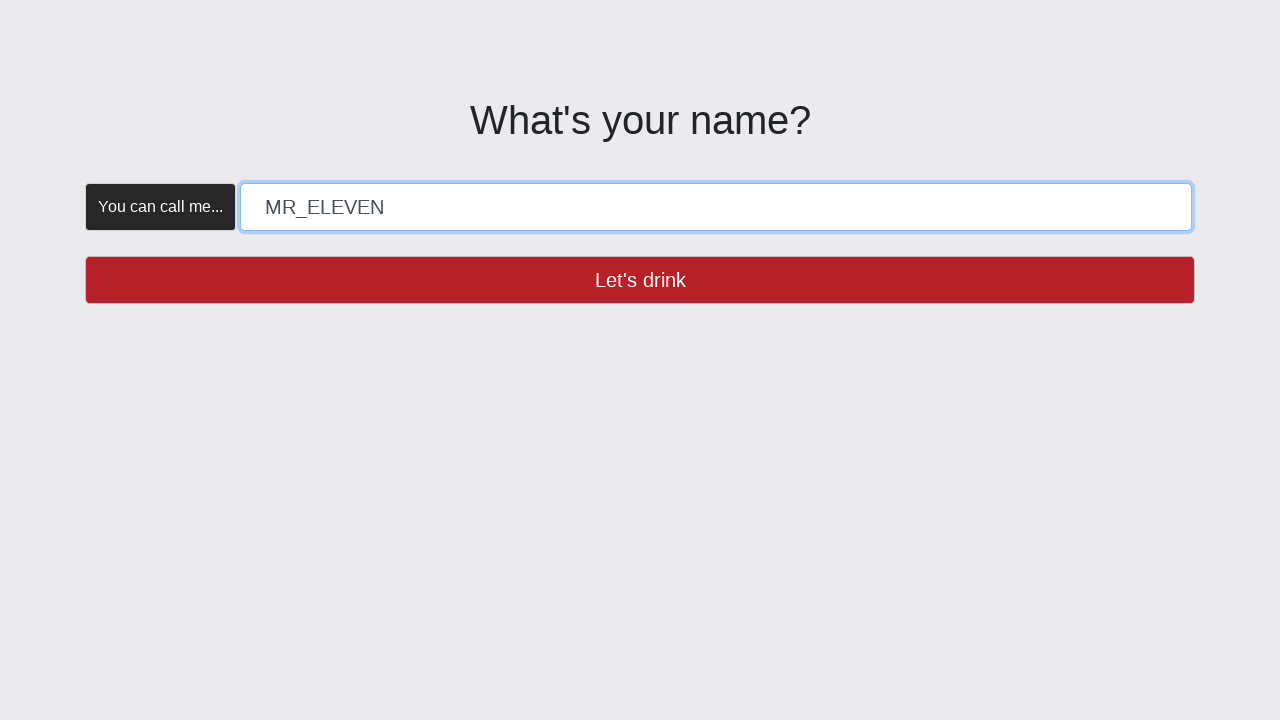

Clicked 'Let's drink' button at (640, 280) on button:has-text("Let's drink")
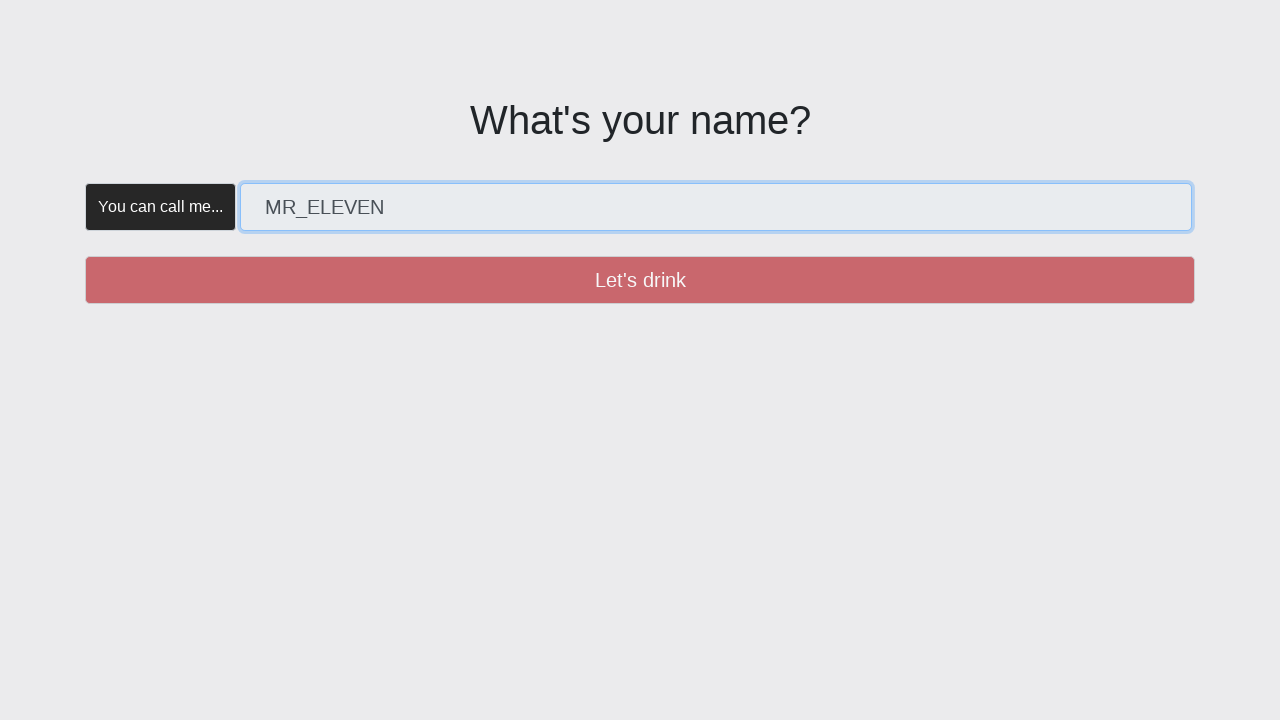

Create button is now enabled at (355, 182) on button:has-text("Create")
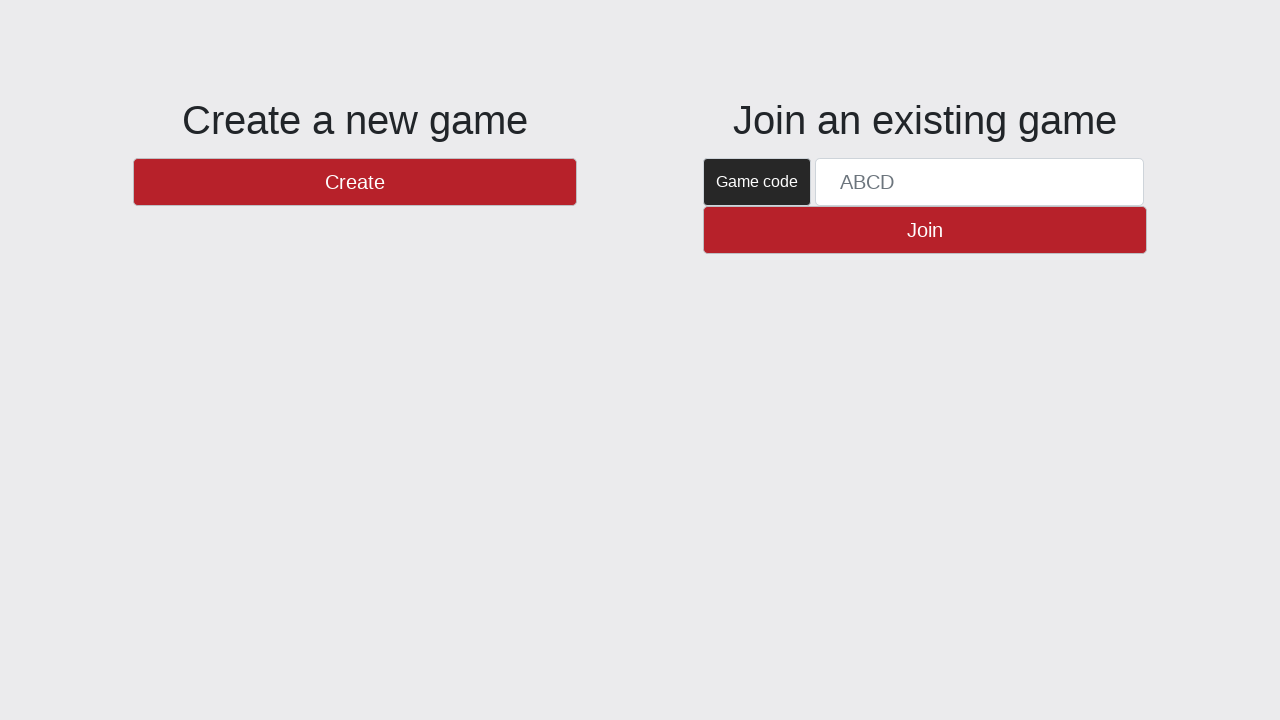

Clicked Create button to start game at (355, 182) on button:has-text("Create")
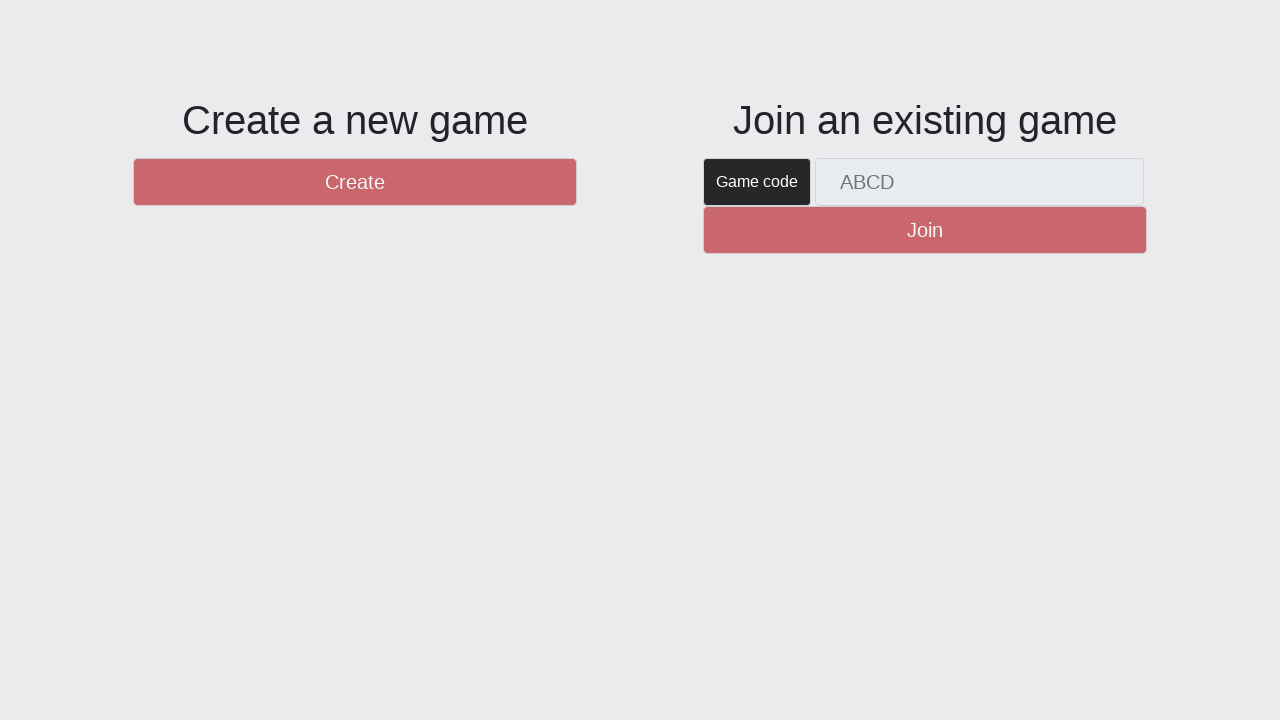

New Round button is now enabled at (1108, 652) on #btnNewRound
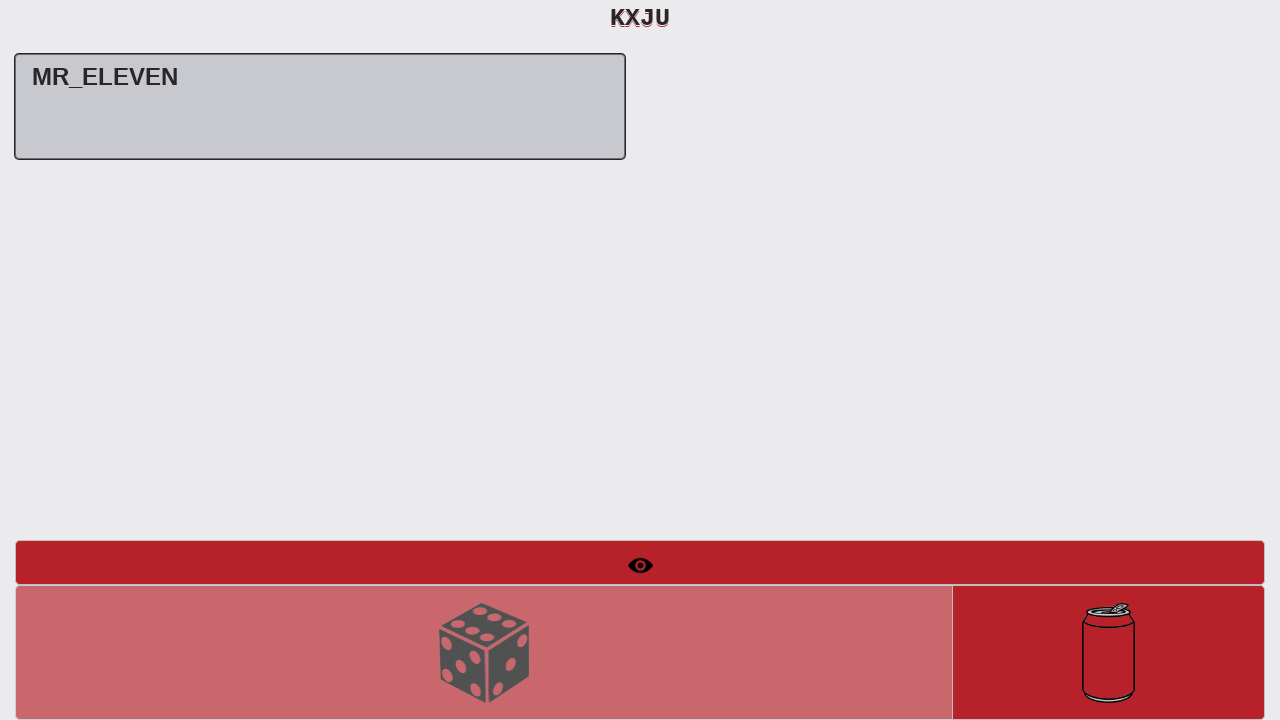

Clicked New Round button to start a new round at (1108, 652) on #btnNewRound
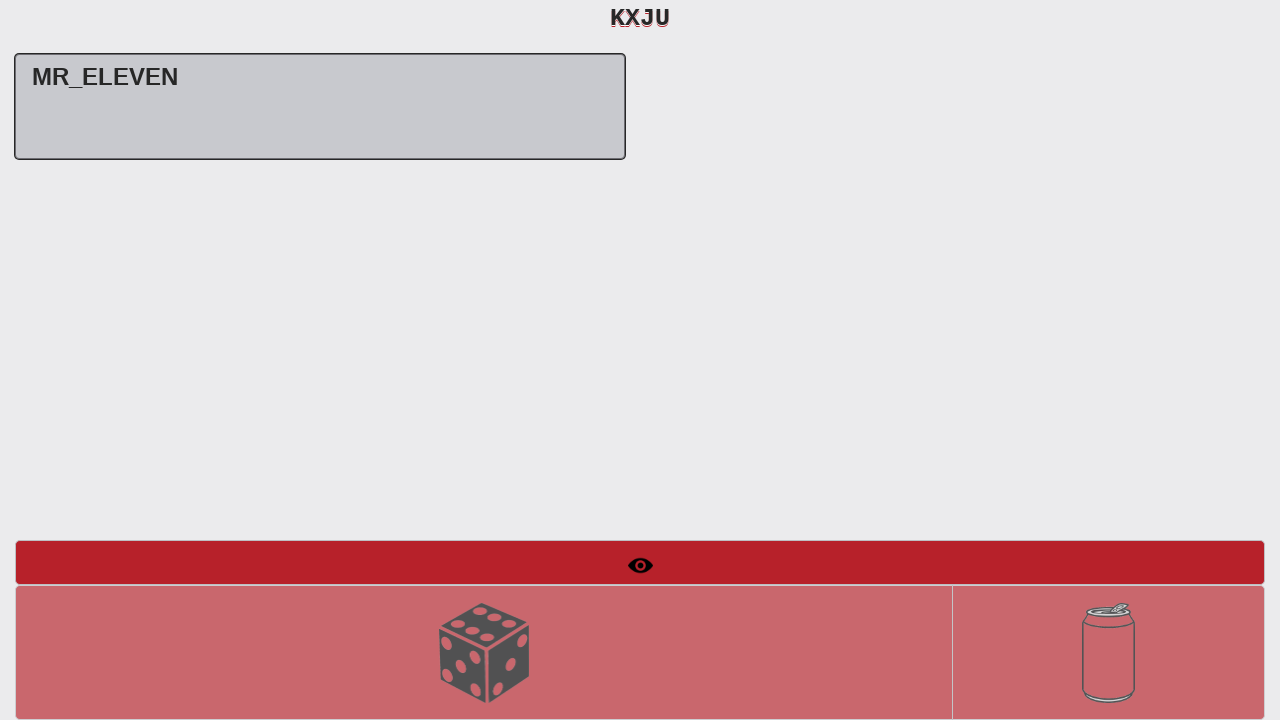

Roll Dice button is now enabled at (484, 652) on #btnRollDice
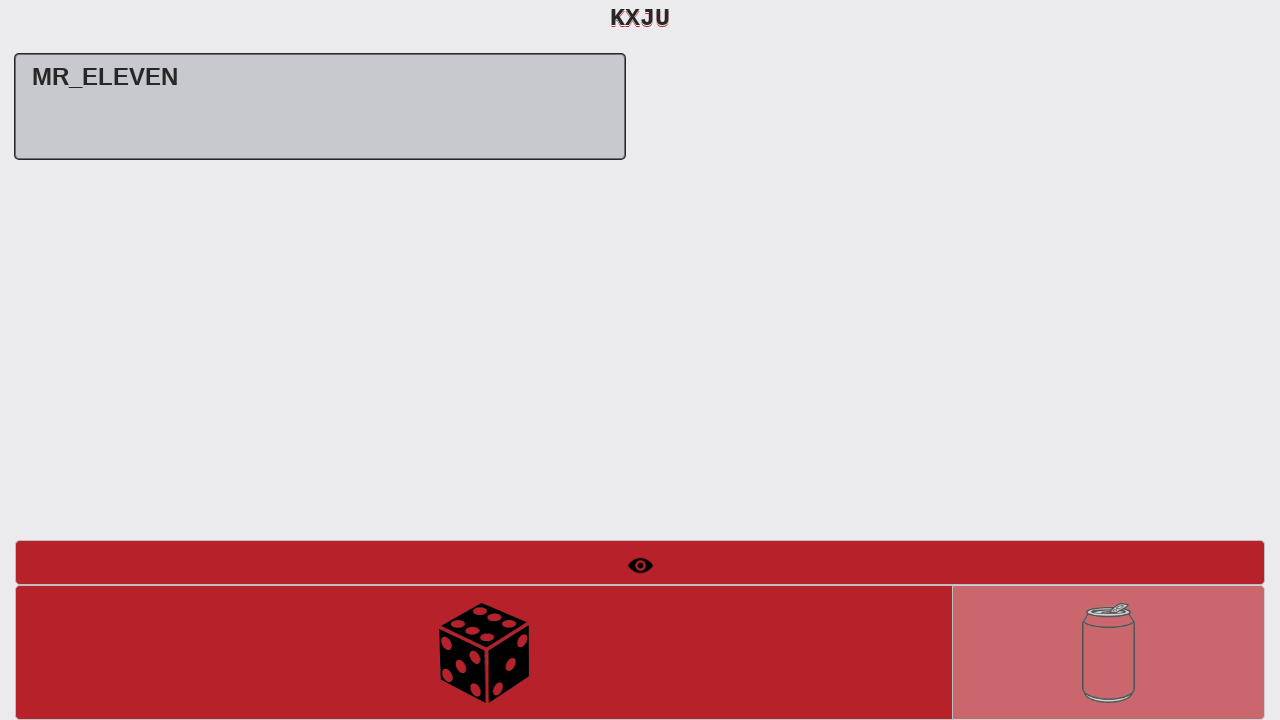

Clicked Roll Dice button - player rolled 6 and 5 (totaling 11) at (484, 652) on #btnRollDice
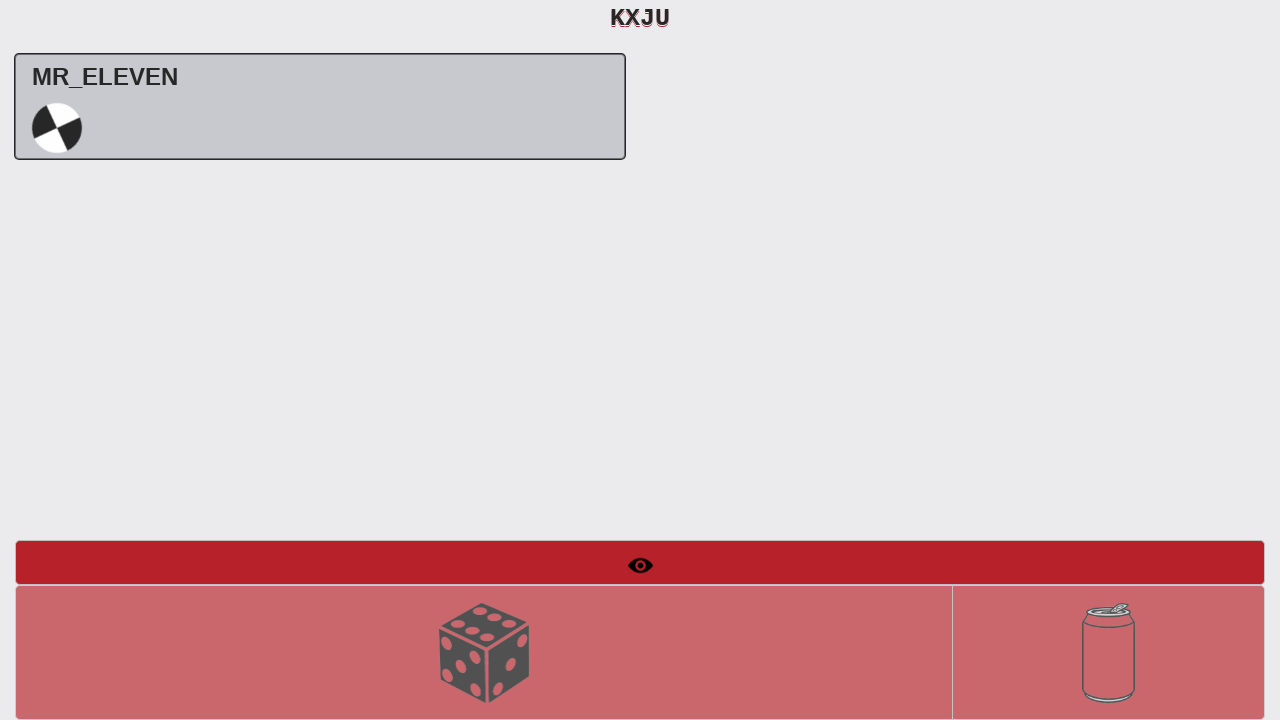

New Round button is enabled again at (1108, 652) on #btnNewRound
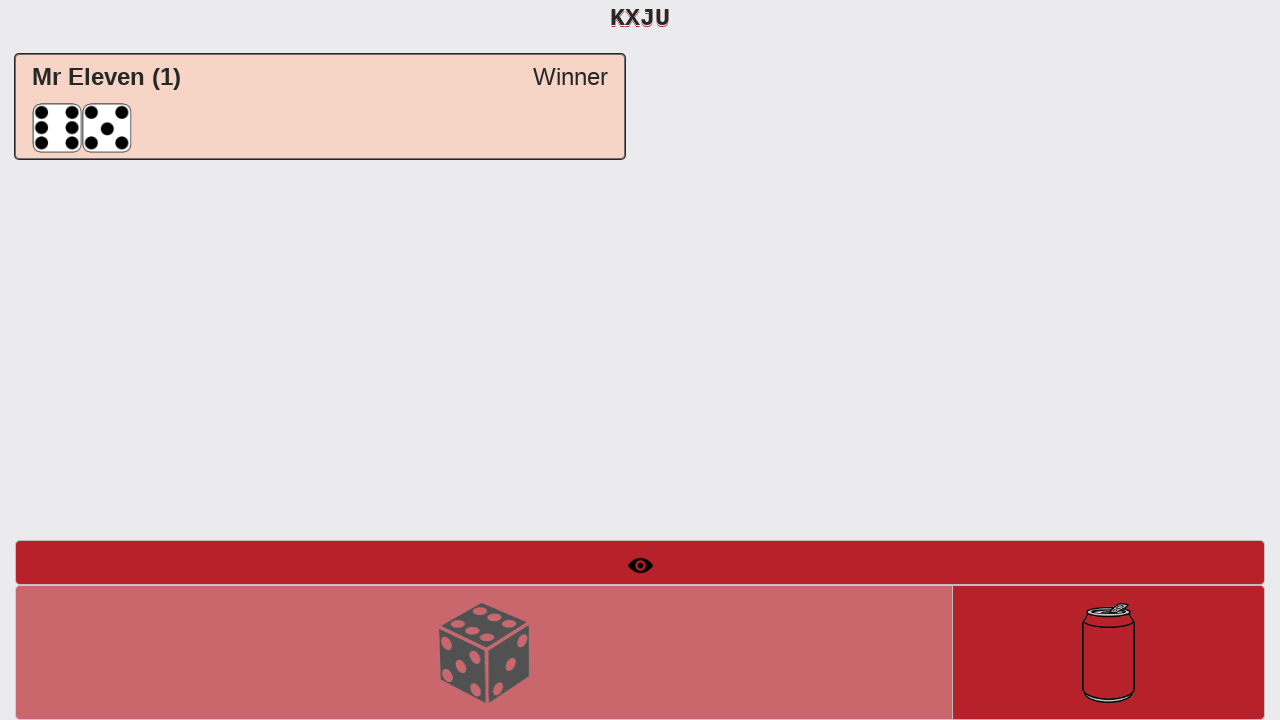

Verified winning message 'Mr Eleven (1) Winner' appeared
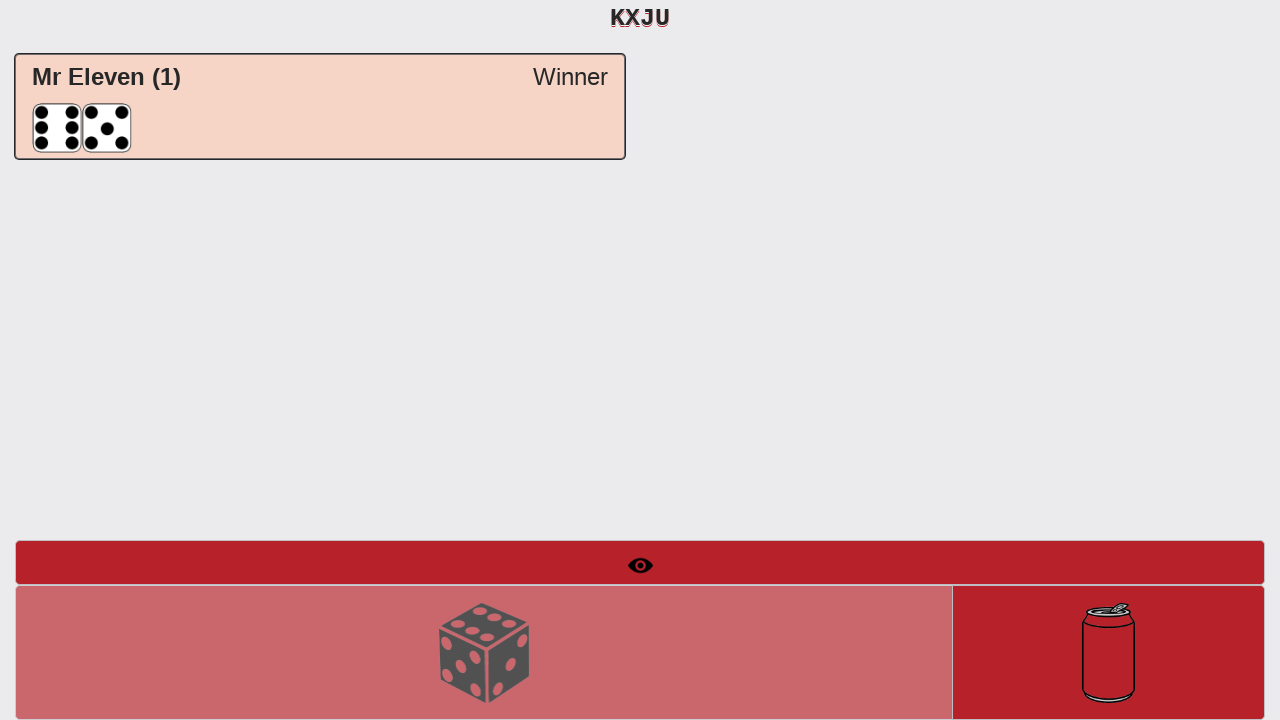

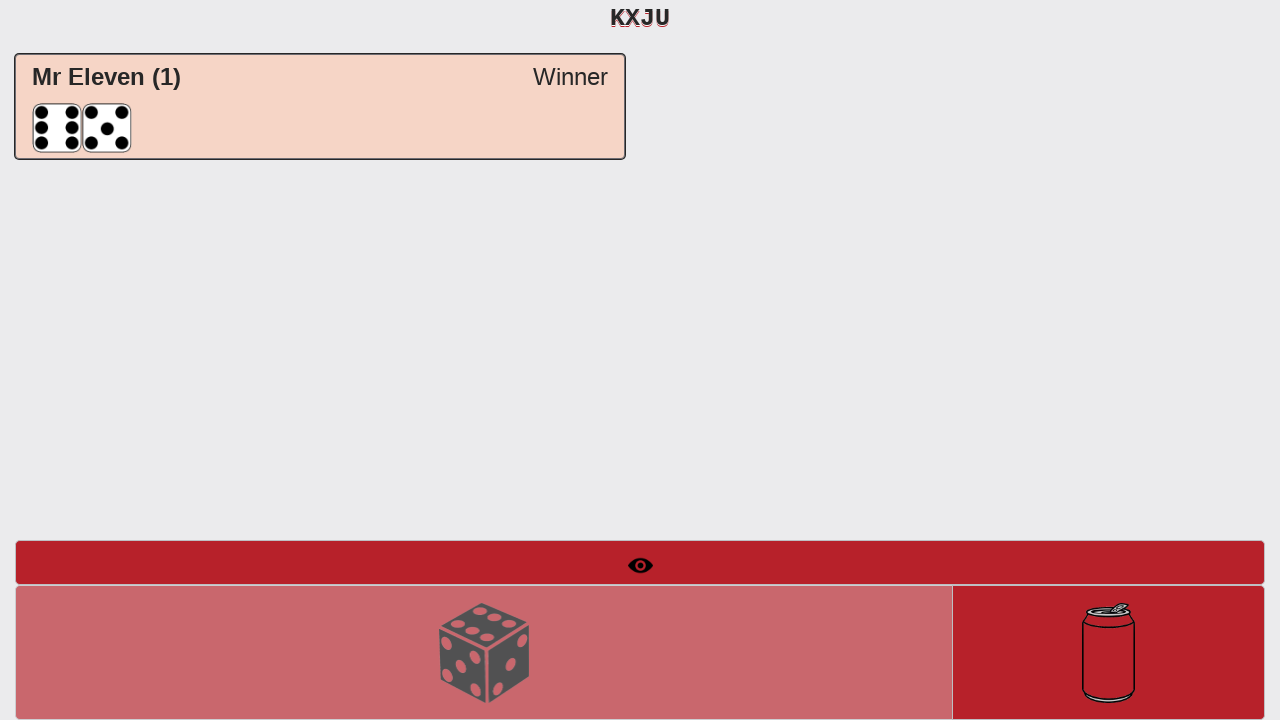